Tests the checkbox demo by clicking a "Check All" button and verifying that multiple checkboxes become selected.

Starting URL: https://www.lambdatest.com/selenium-playground/checkbox-demo

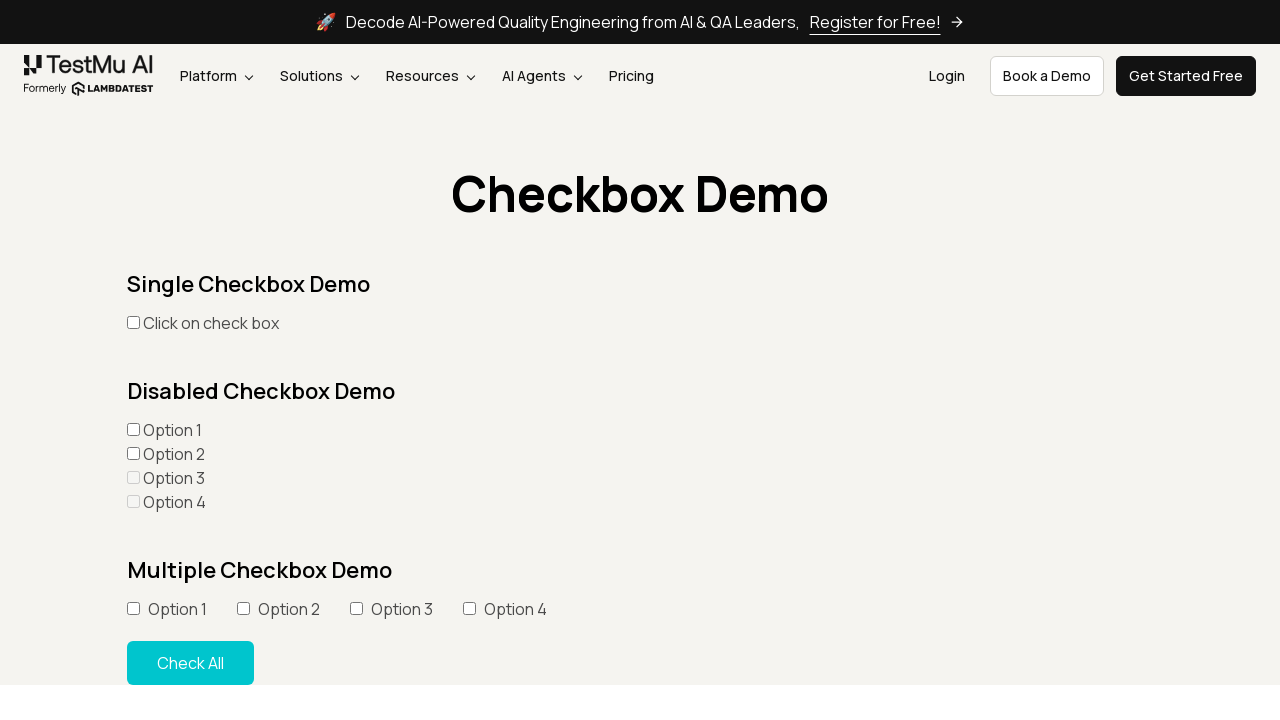

Clicked 'Check All' button at (190, 663) on button.mt-20
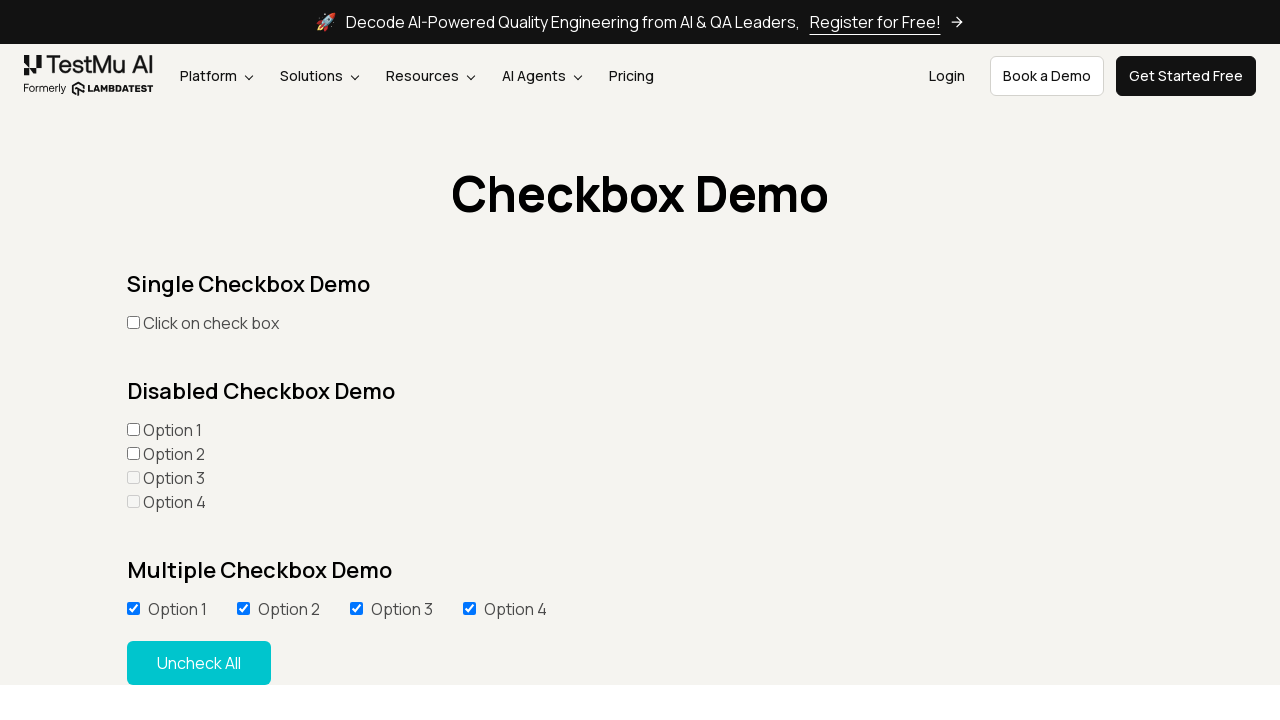

Waited for checkbox one to be attached to DOM
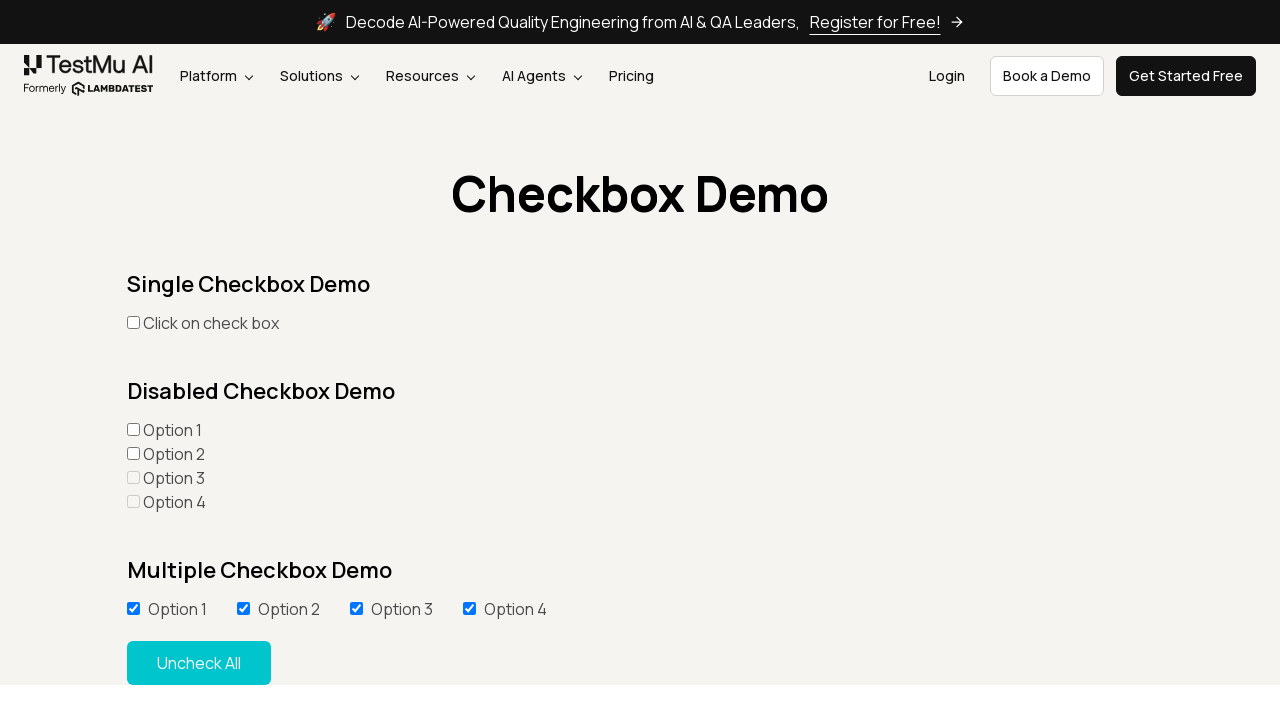

Verified that checkbox one is selected
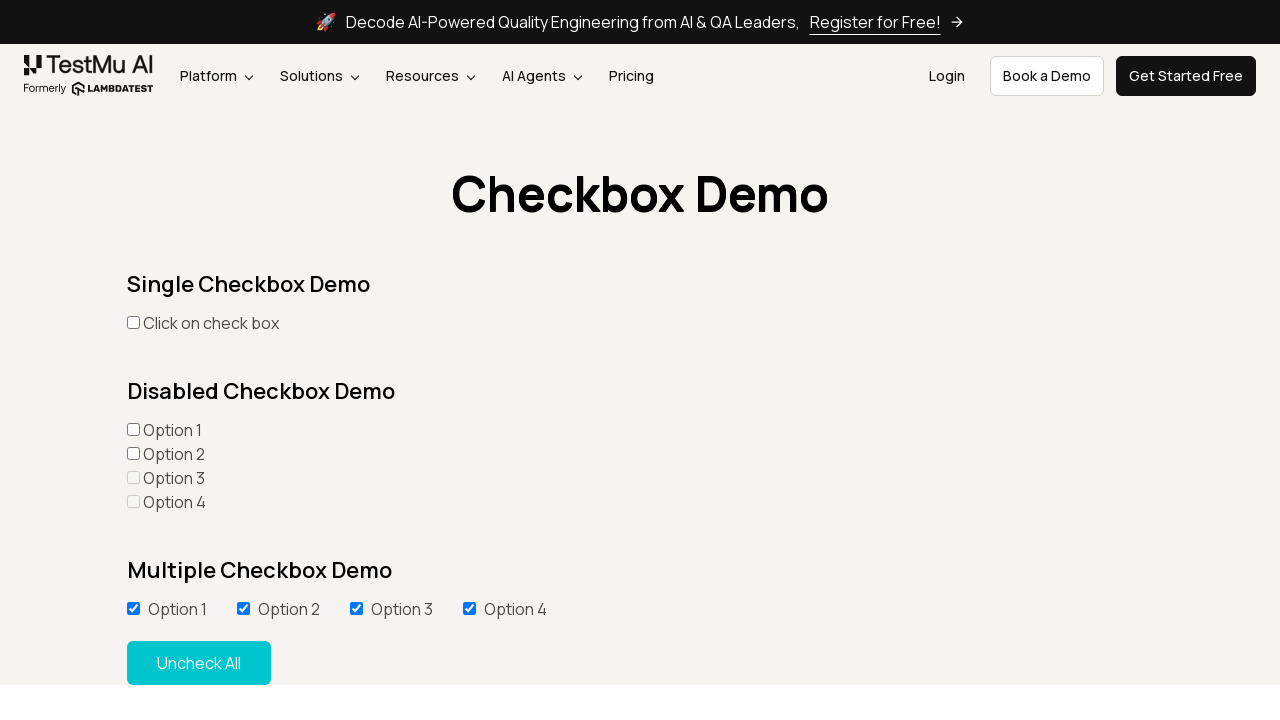

Verified that checkbox two is selected
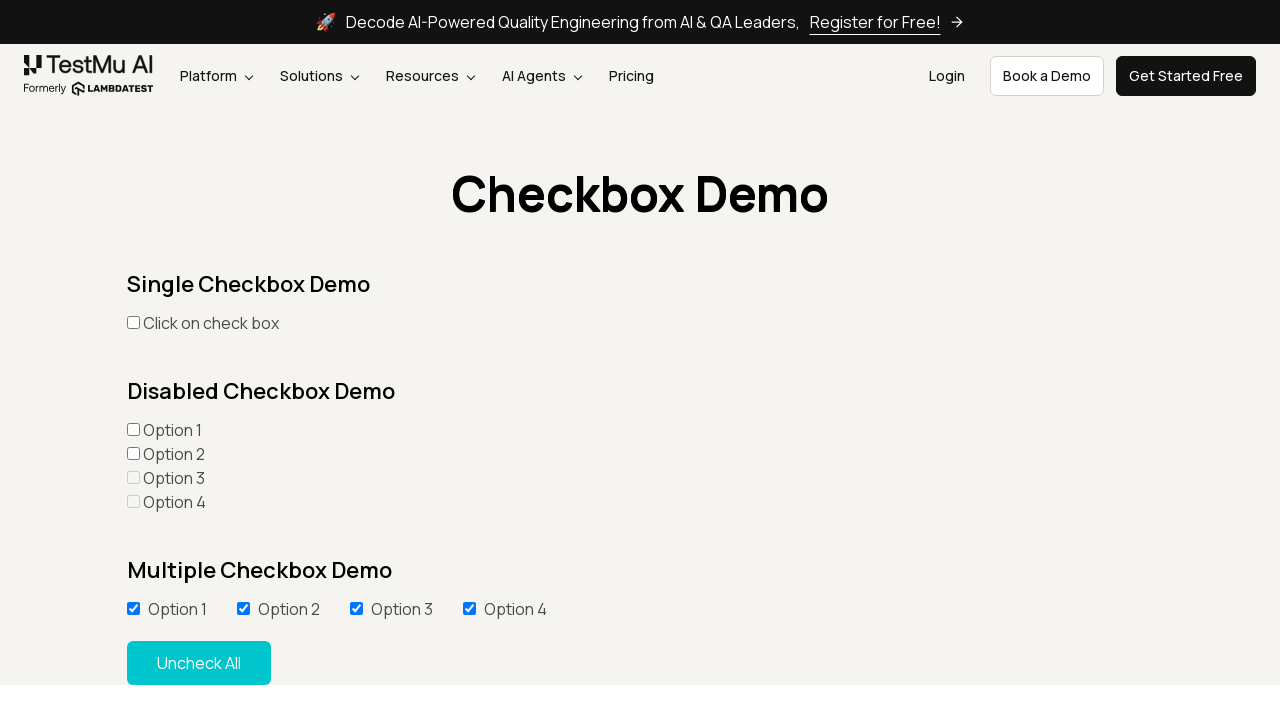

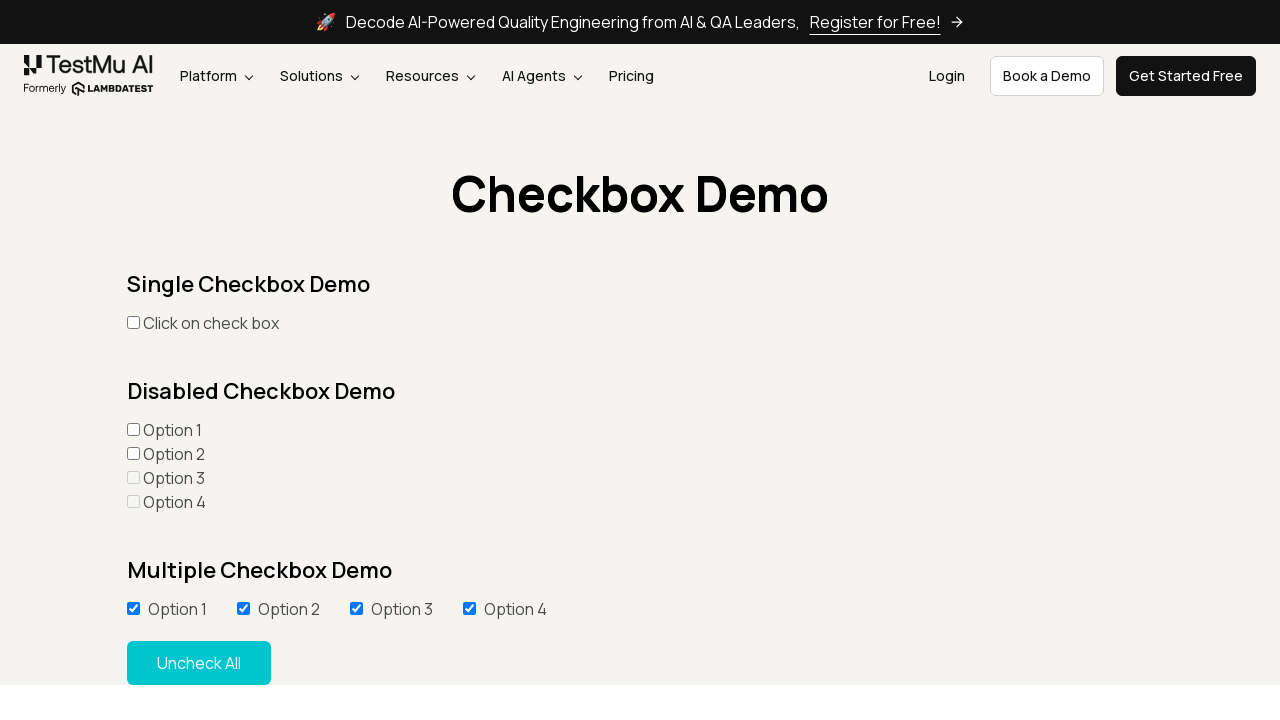